Tests the flight search origin input on CheapOair by entering an airport code (LAS) and waiting for the suggestion box to appear before pressing Tab to confirm the selection.

Starting URL: http://www.cheapoair.com

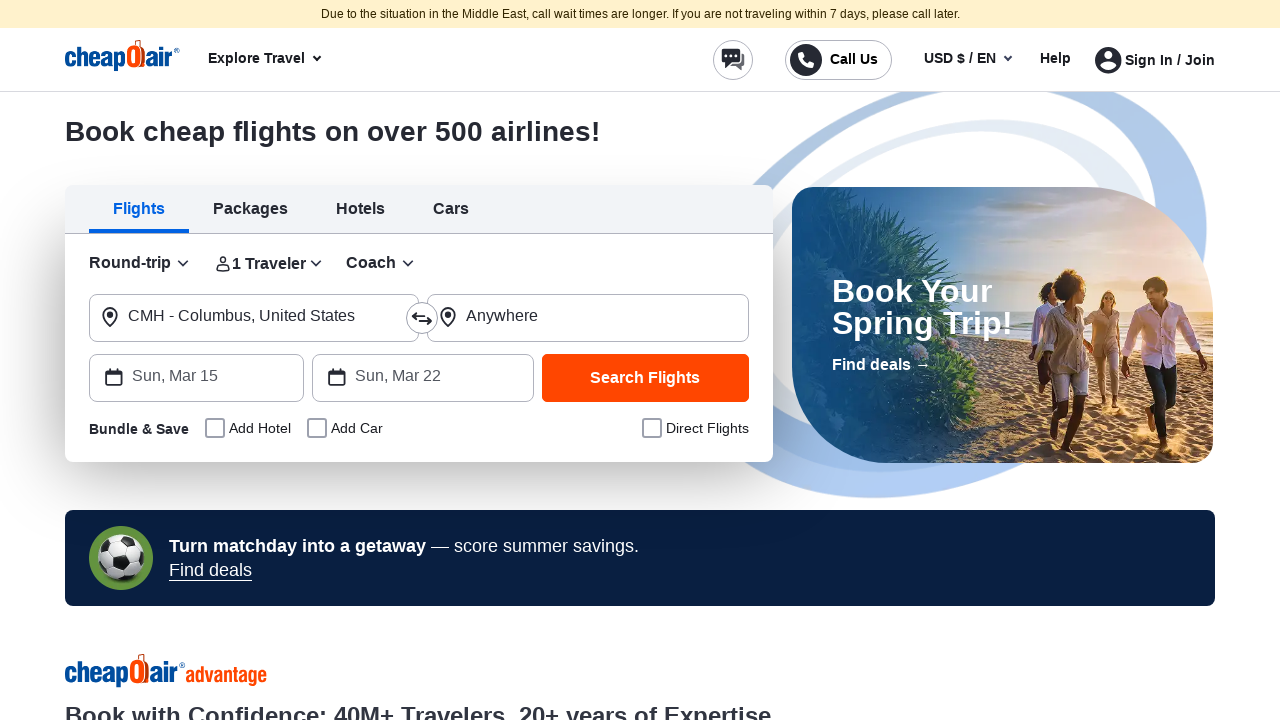

Entered airport code 'LAS' in the origin input field on input.form-control.pr-4
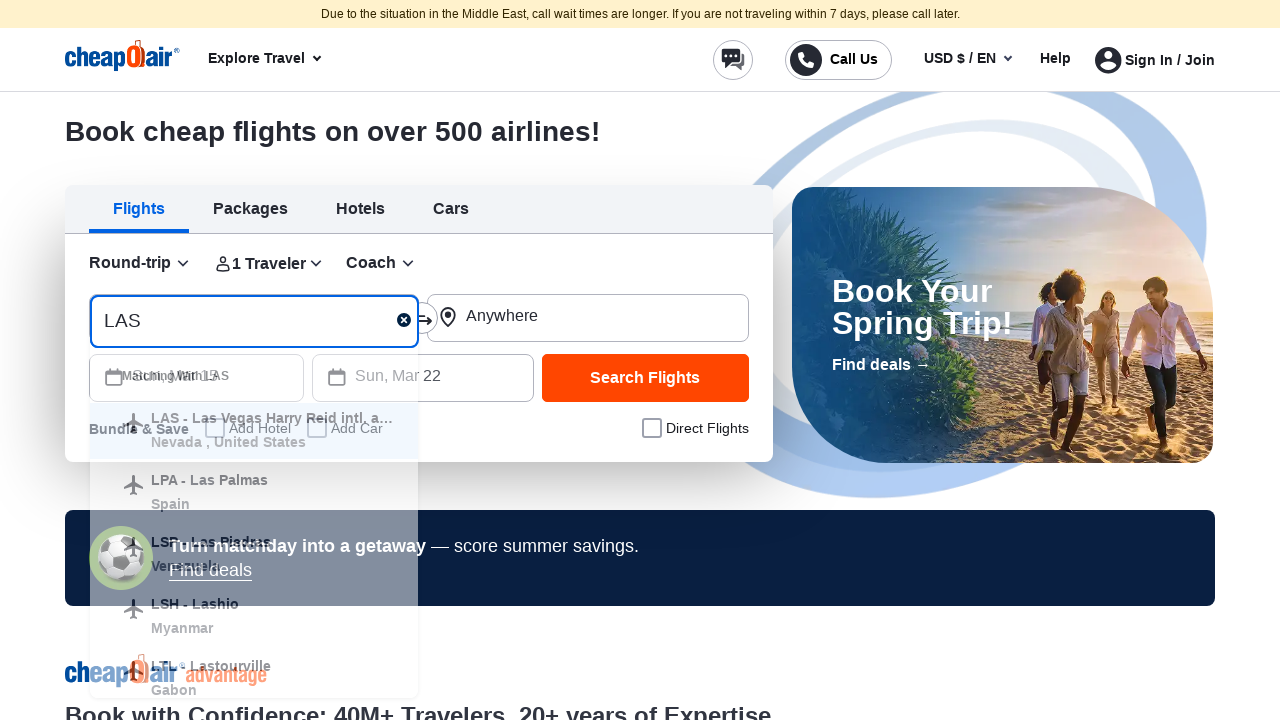

Suggestion box appeared with airport options
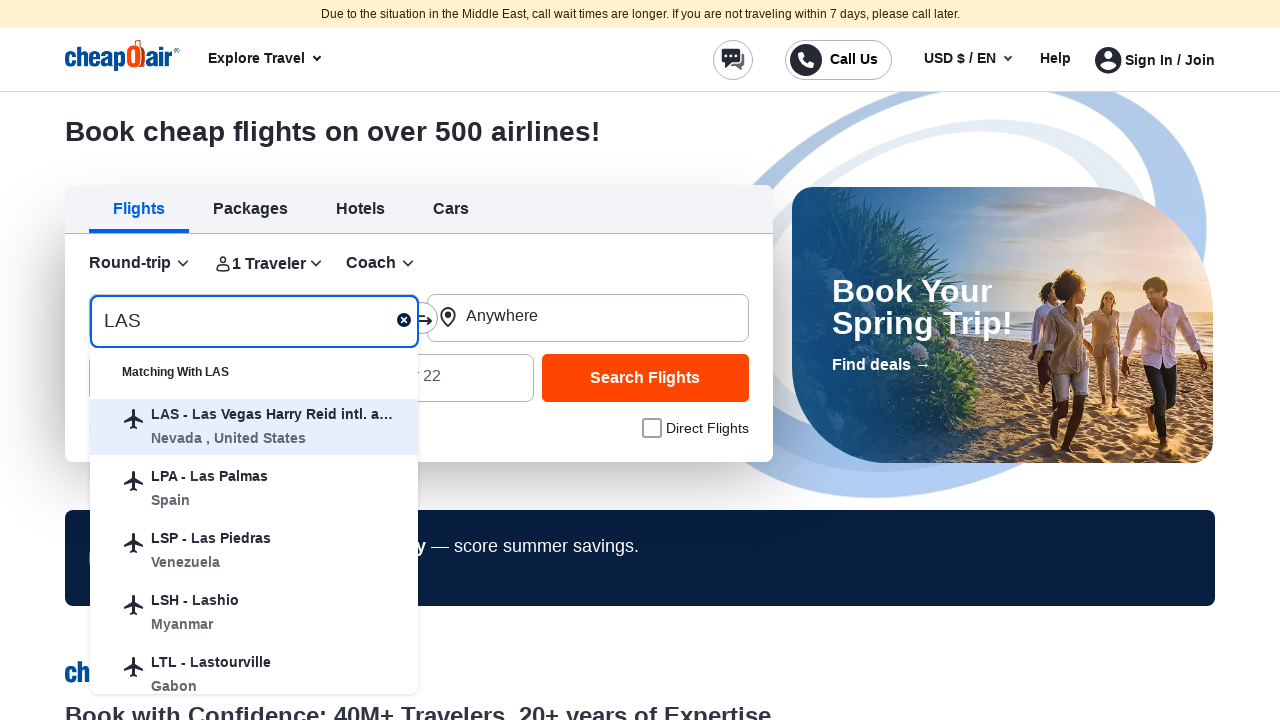

Pressed Tab key to confirm the airport selection
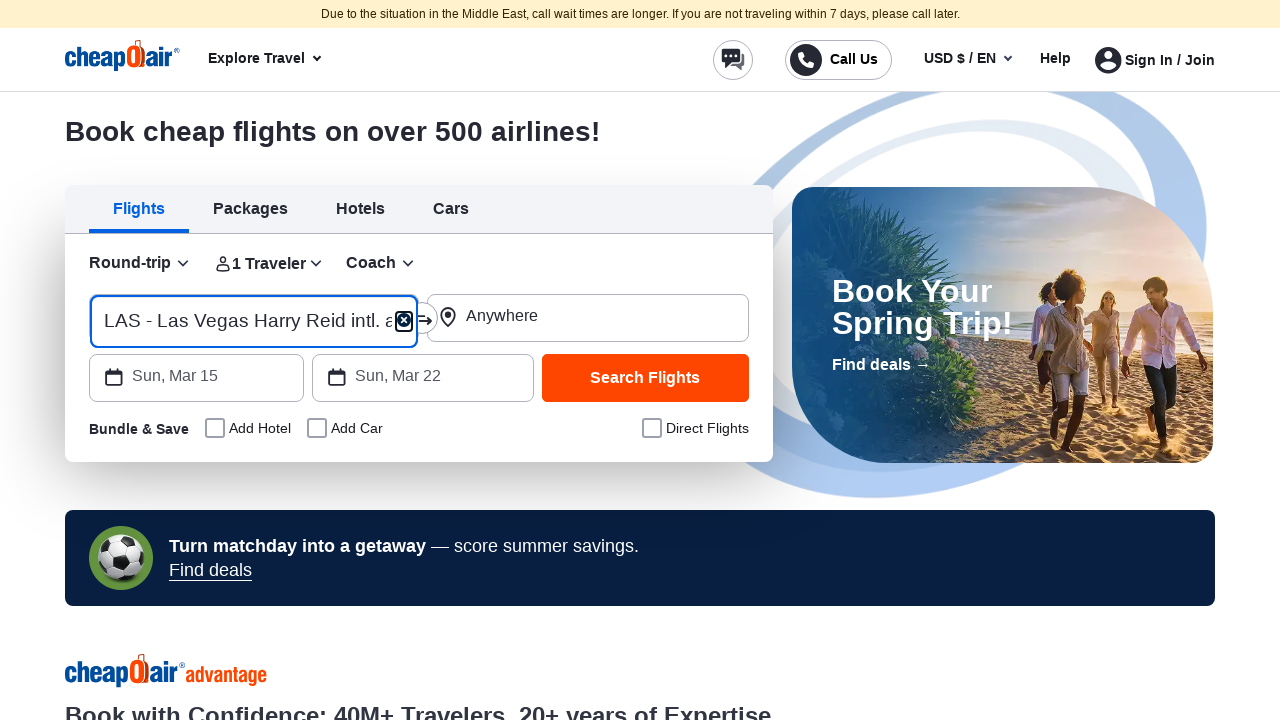

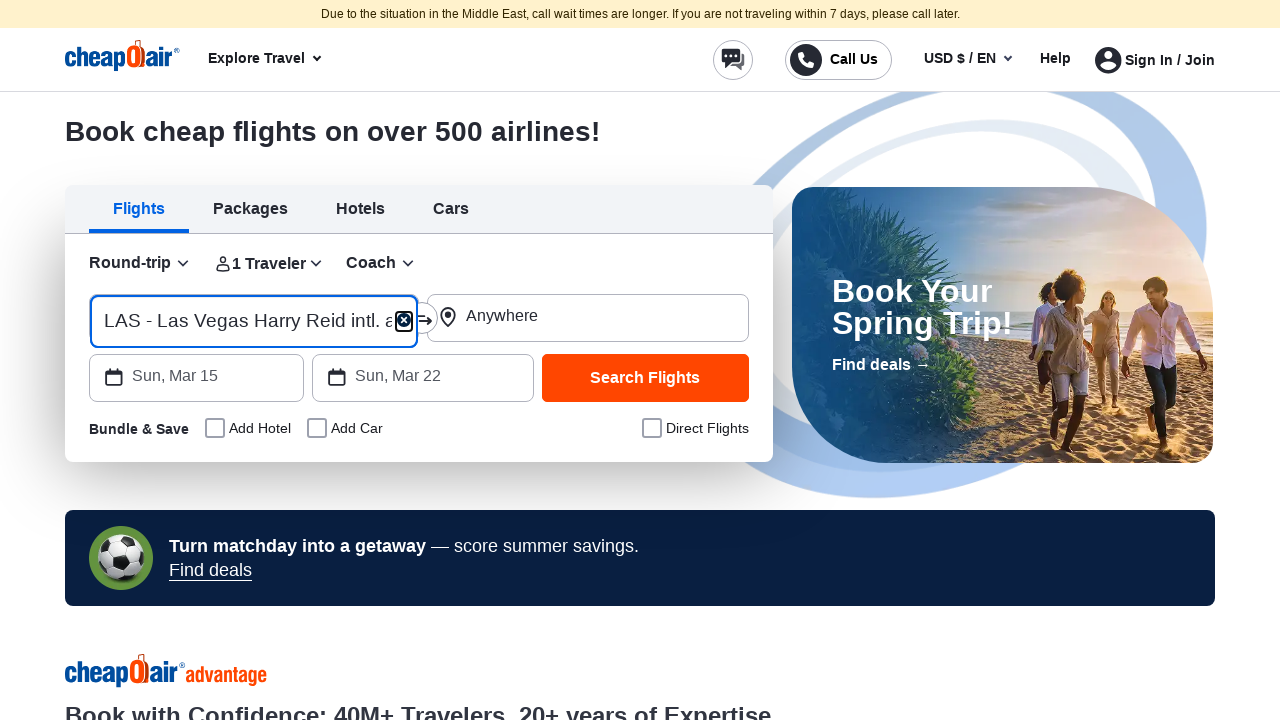